Tests that clicking the "PRODUCT STORE" logo from a product detail page redirects back to the homepage by verifying the CATEGORIES text is visible.

Starting URL: https://www.demoblaze.com/

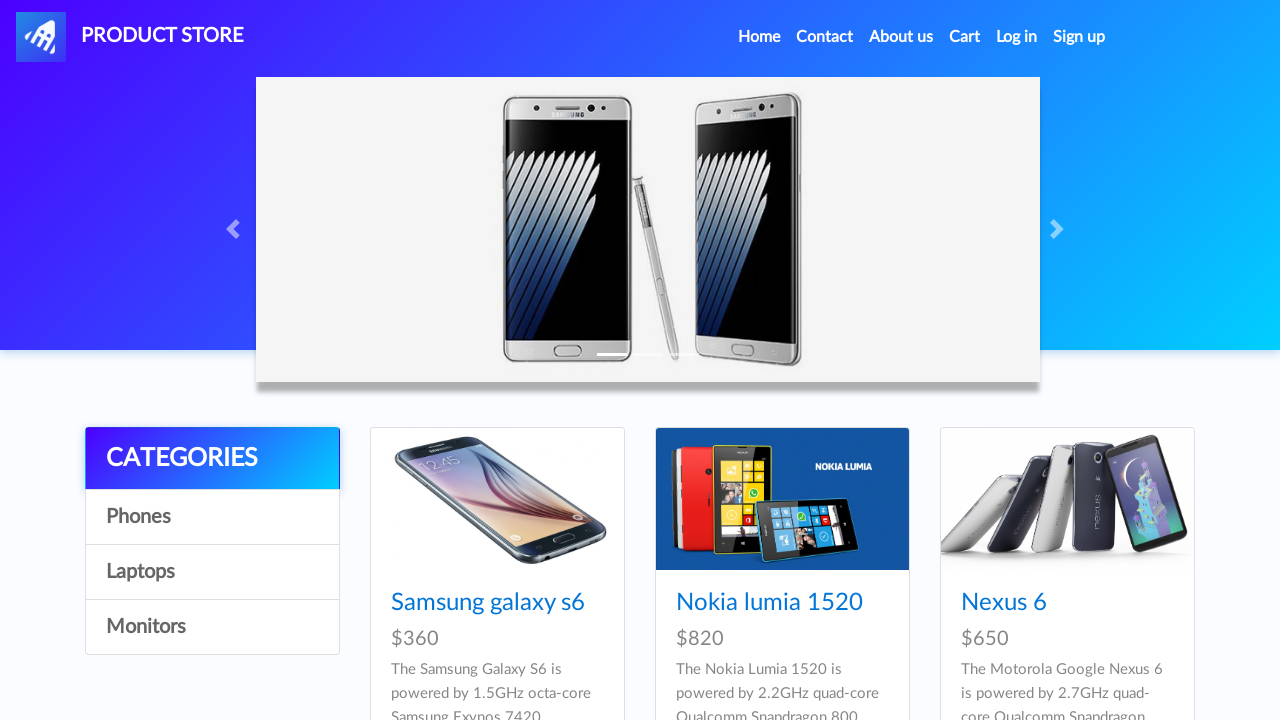

Clicked on Monitors category link at (212, 627) on internal:role=link[name="Monitors"i]
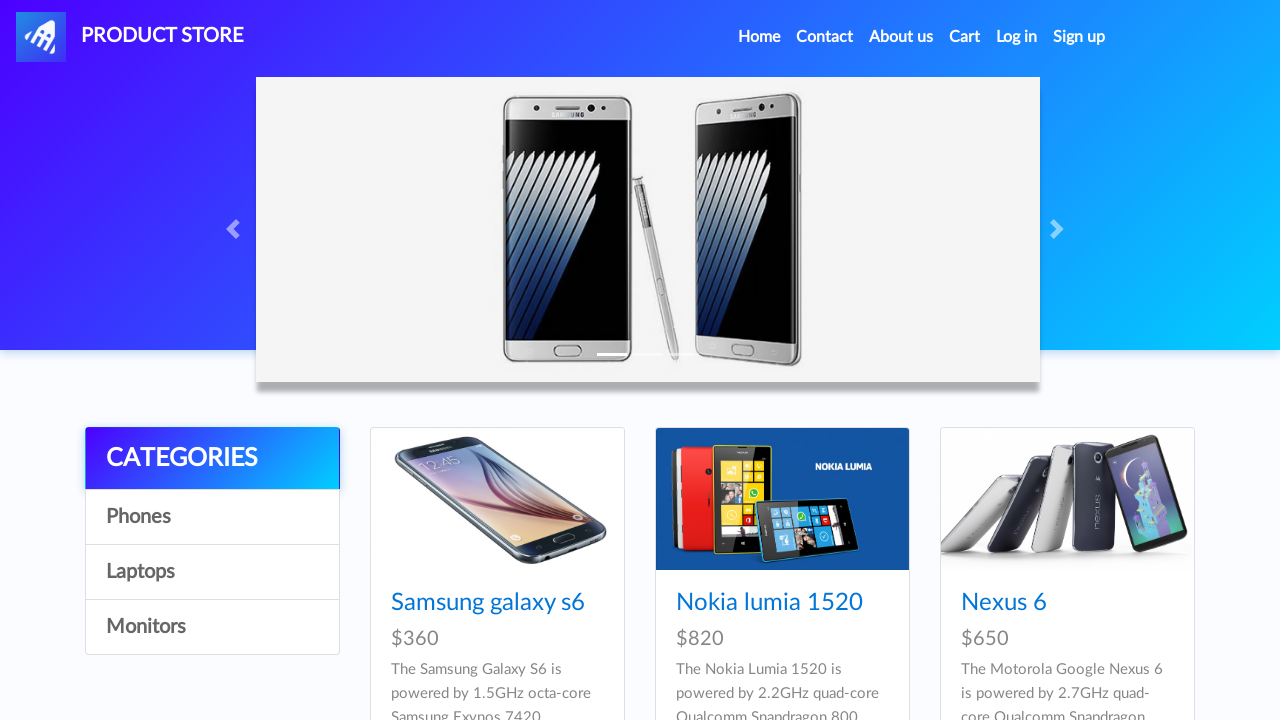

Clicked on ASUS Full HD product link at (749, 603) on internal:role=link[name="ASUS Full HD"i]
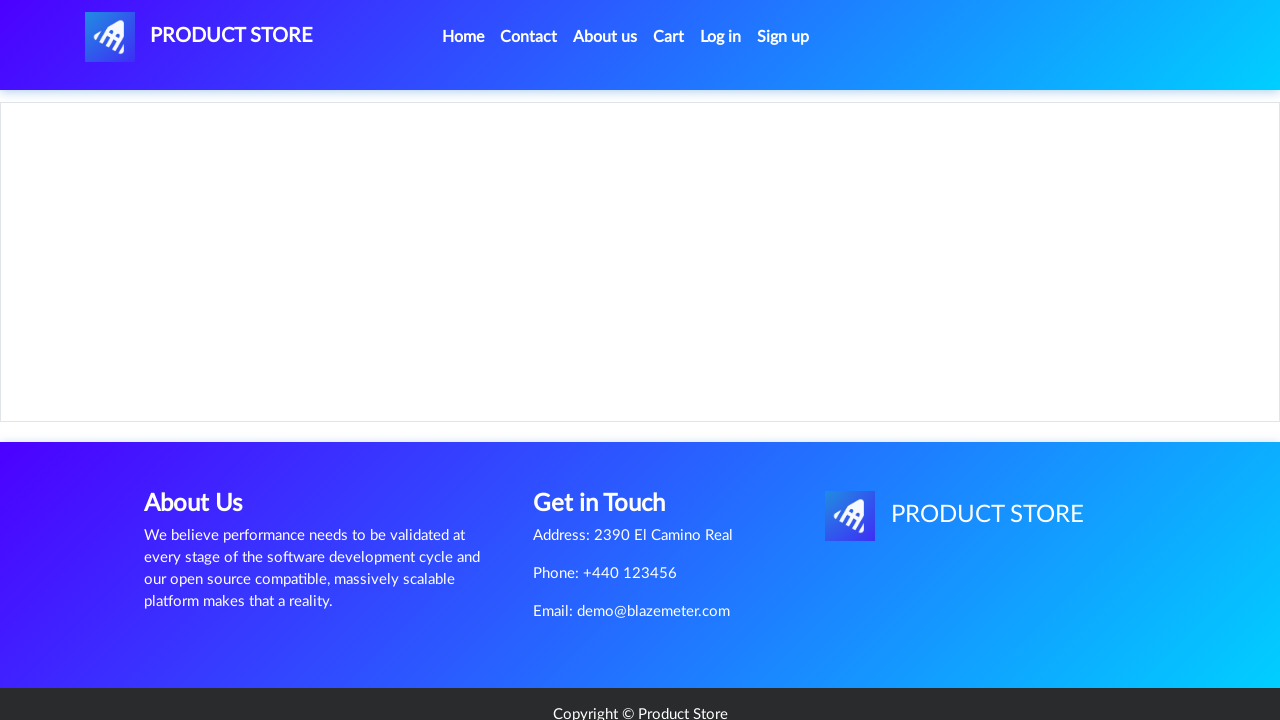

Clicked on PRODUCT STORE logo to redirect to homepage at (199, 37) on internal:role=link[name="PRODUCT STORE"i]
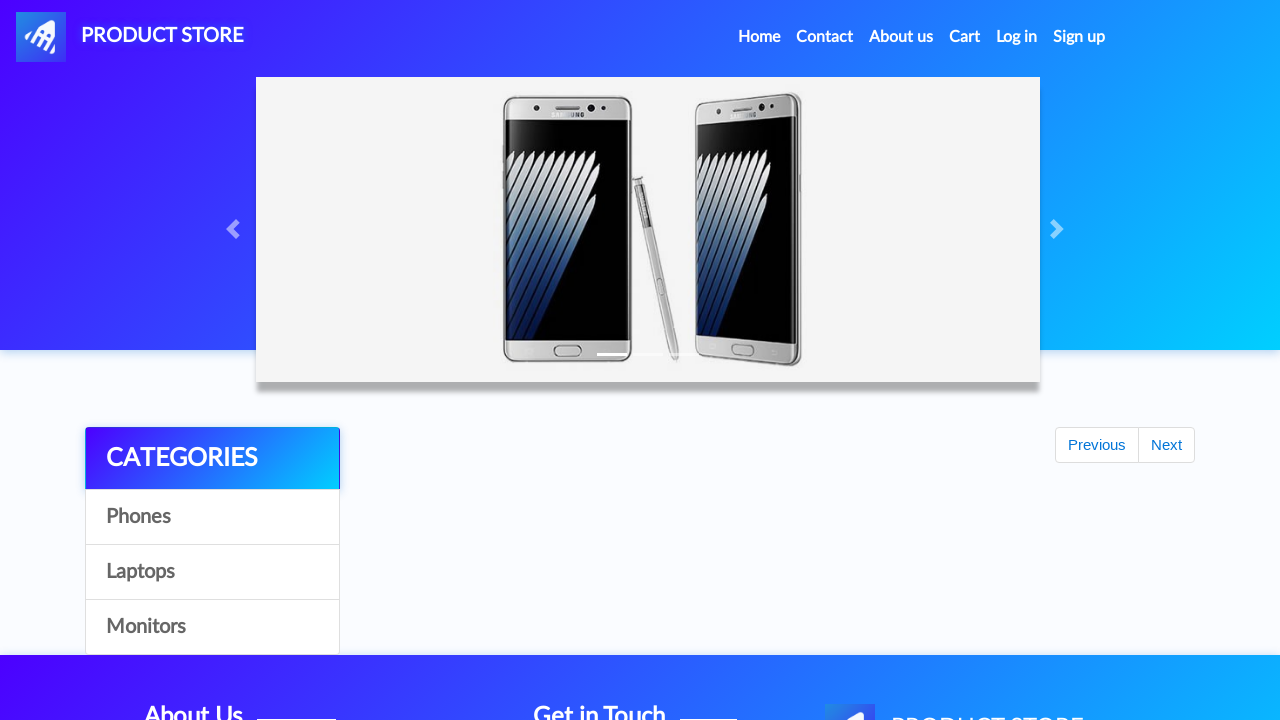

Verified CATEGORIES text is visible on homepage
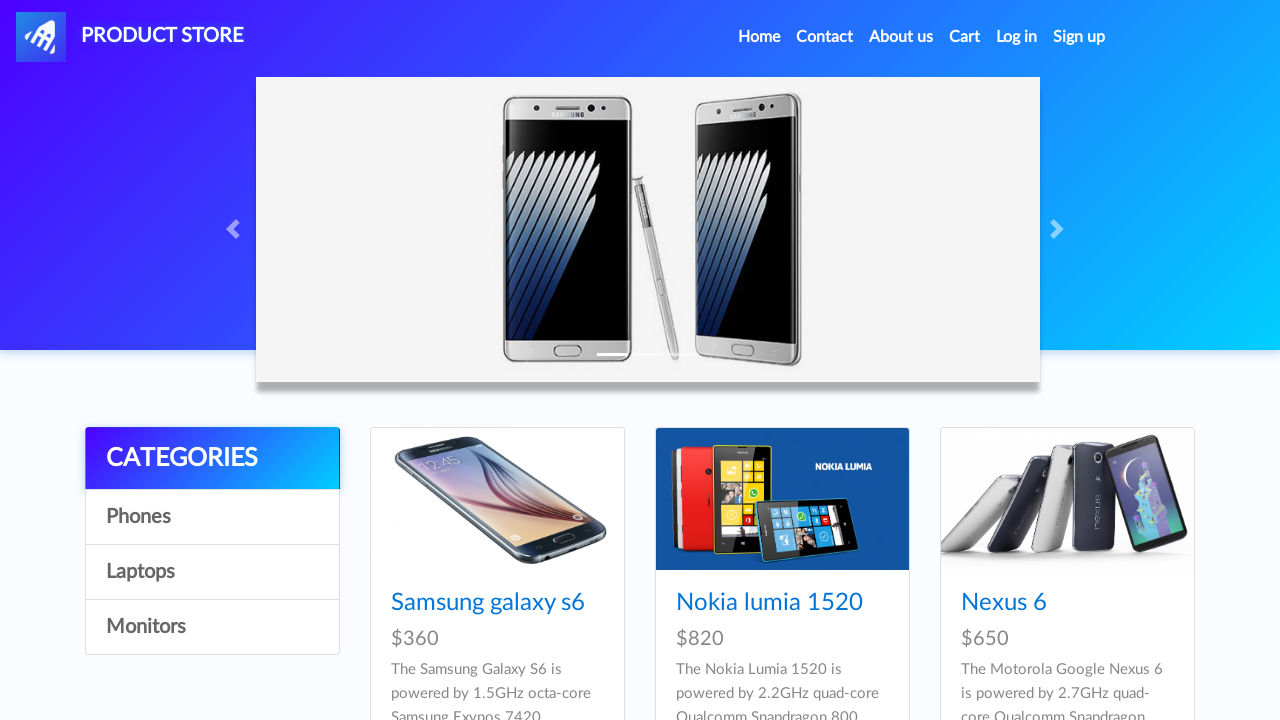

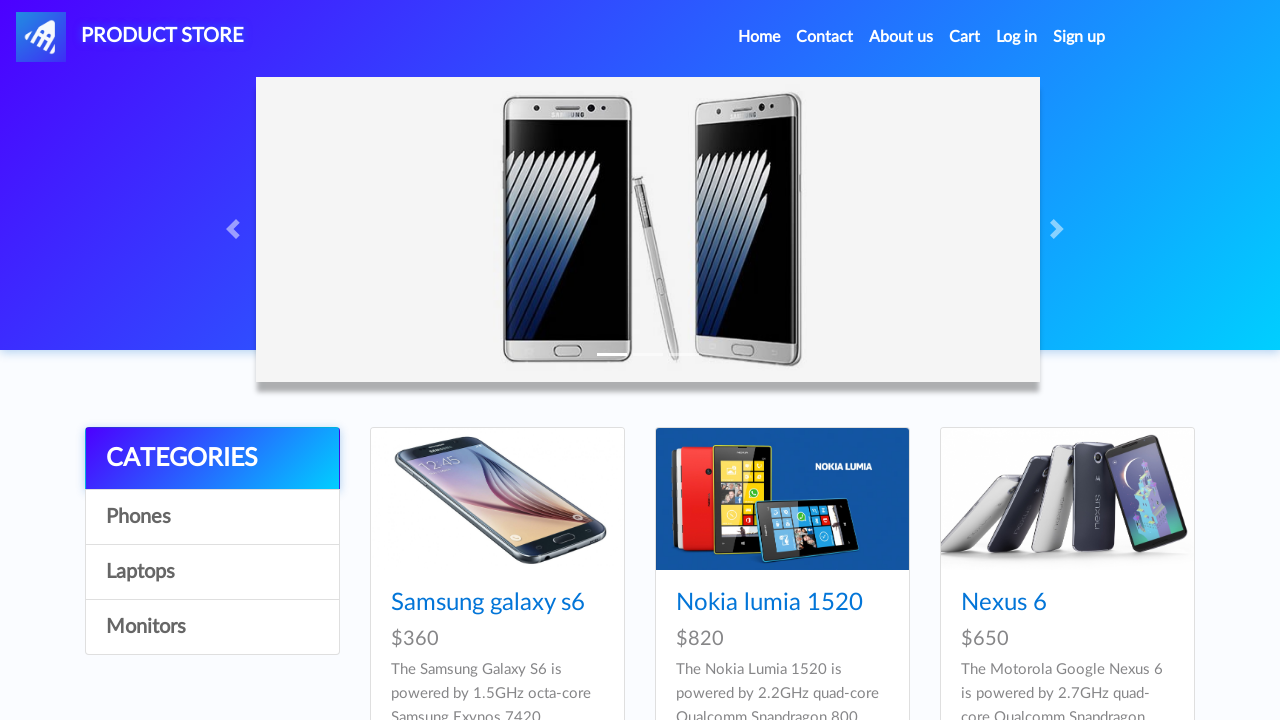